Tests JavaScript confirm alert handling by clicking a confirm button, switching to the alert dialog, and accepting it.

Starting URL: https://v1.training-support.net/selenium/javascript-alerts

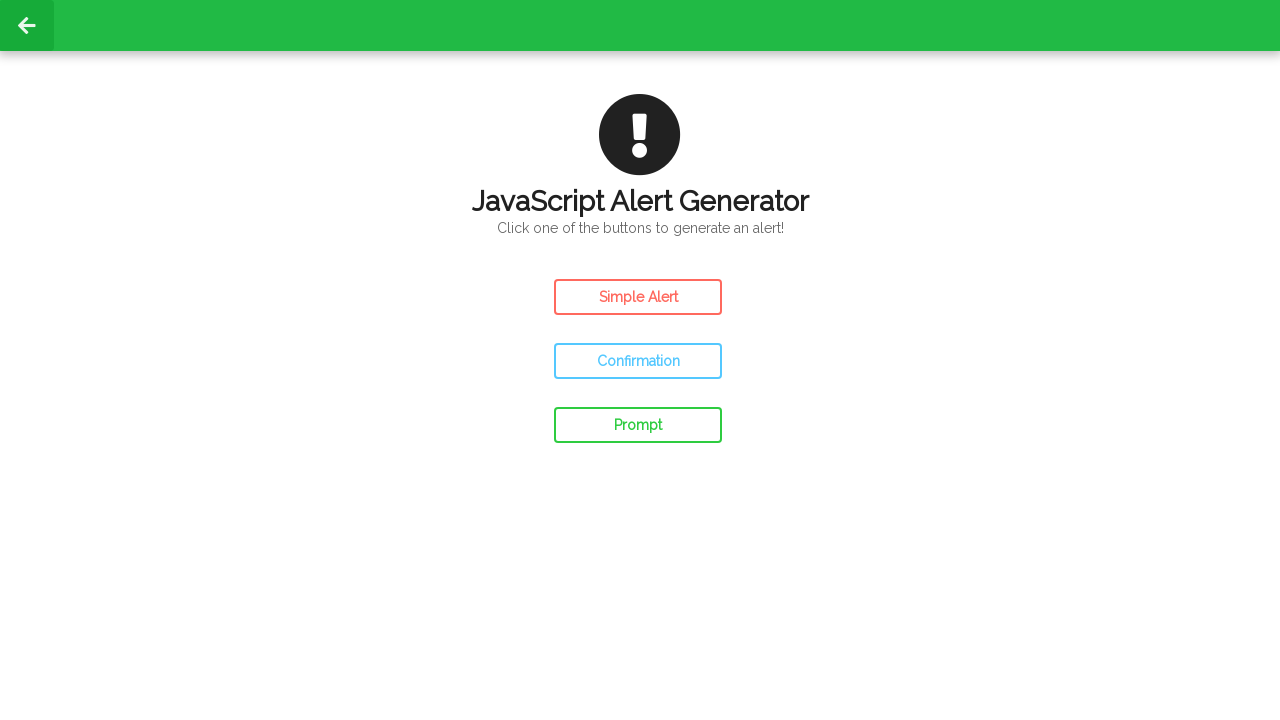

Clicked the confirm button to trigger JavaScript confirm alert at (638, 361) on #confirm
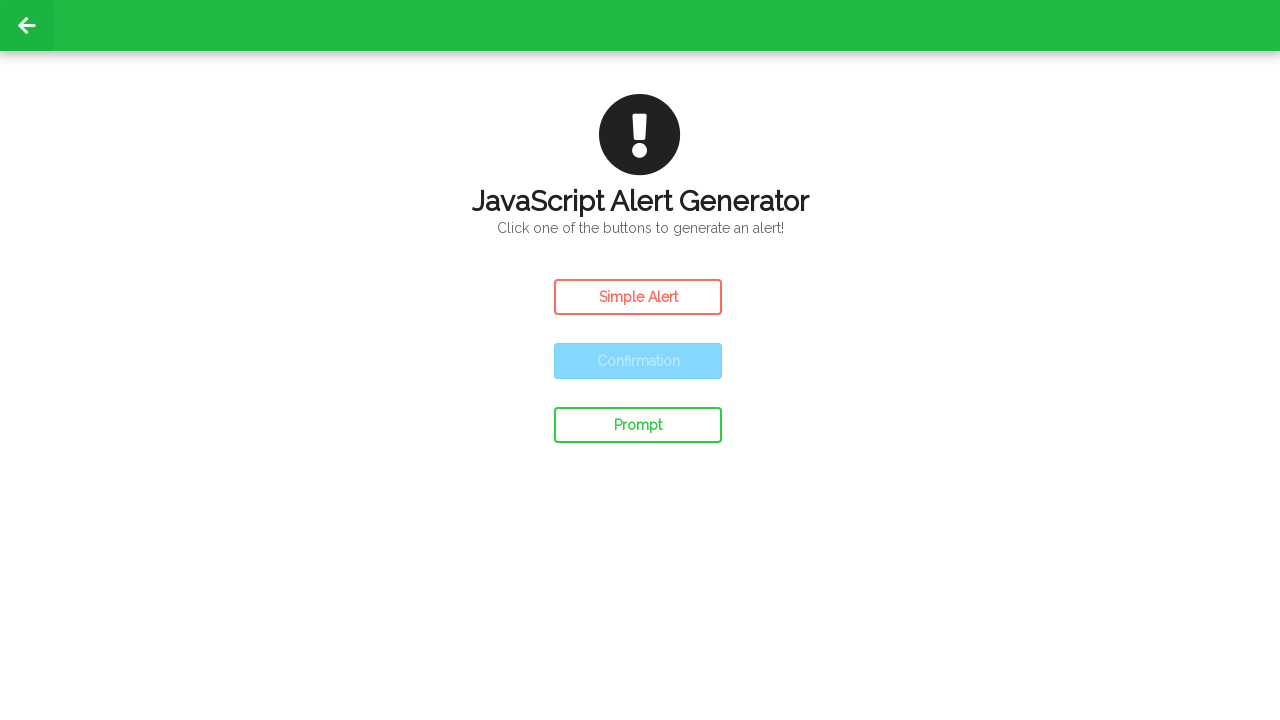

Set up dialog handler to accept confirm alerts
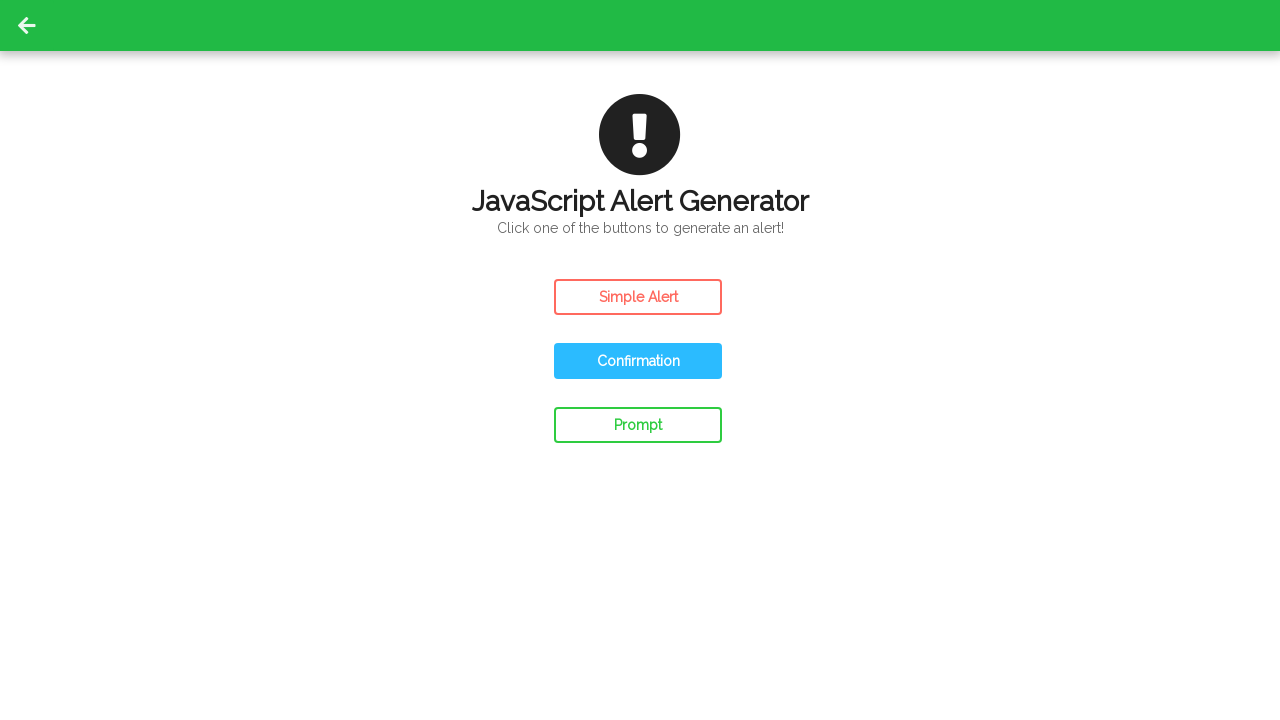

Set up one-time dialog handler to accept the next alert
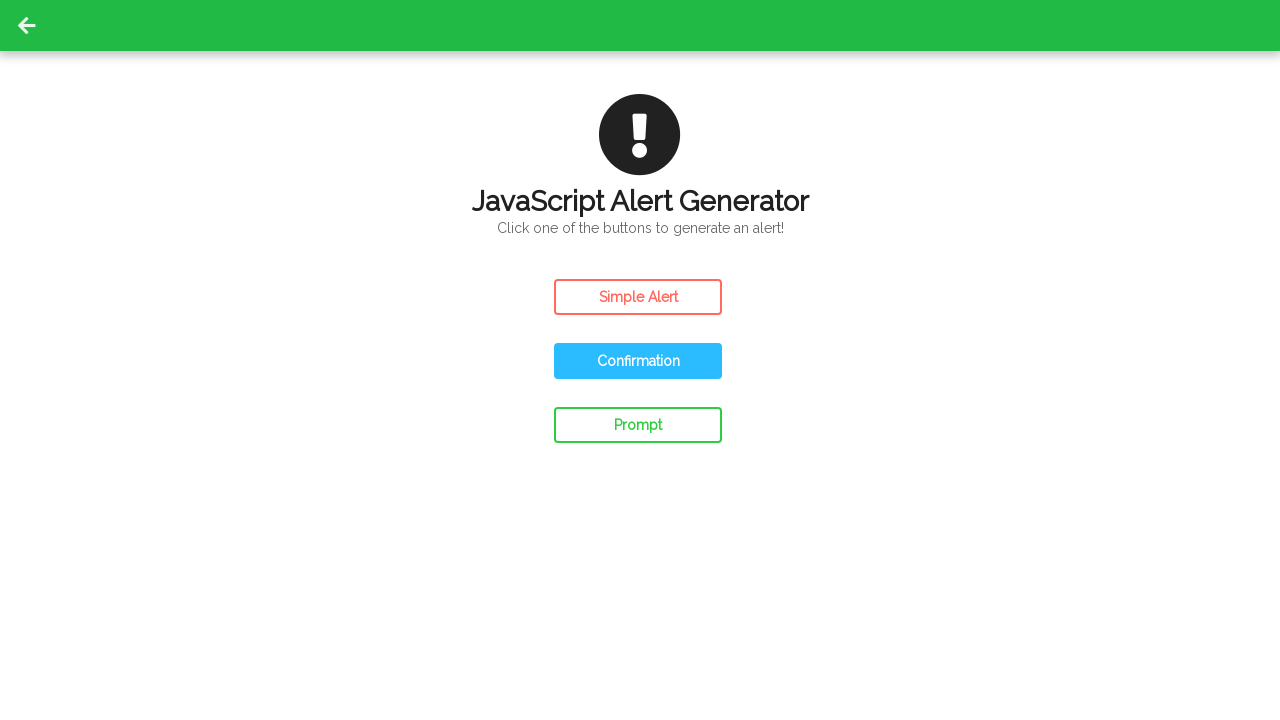

Clicked the confirm button and accepted the JavaScript alert at (638, 361) on #confirm
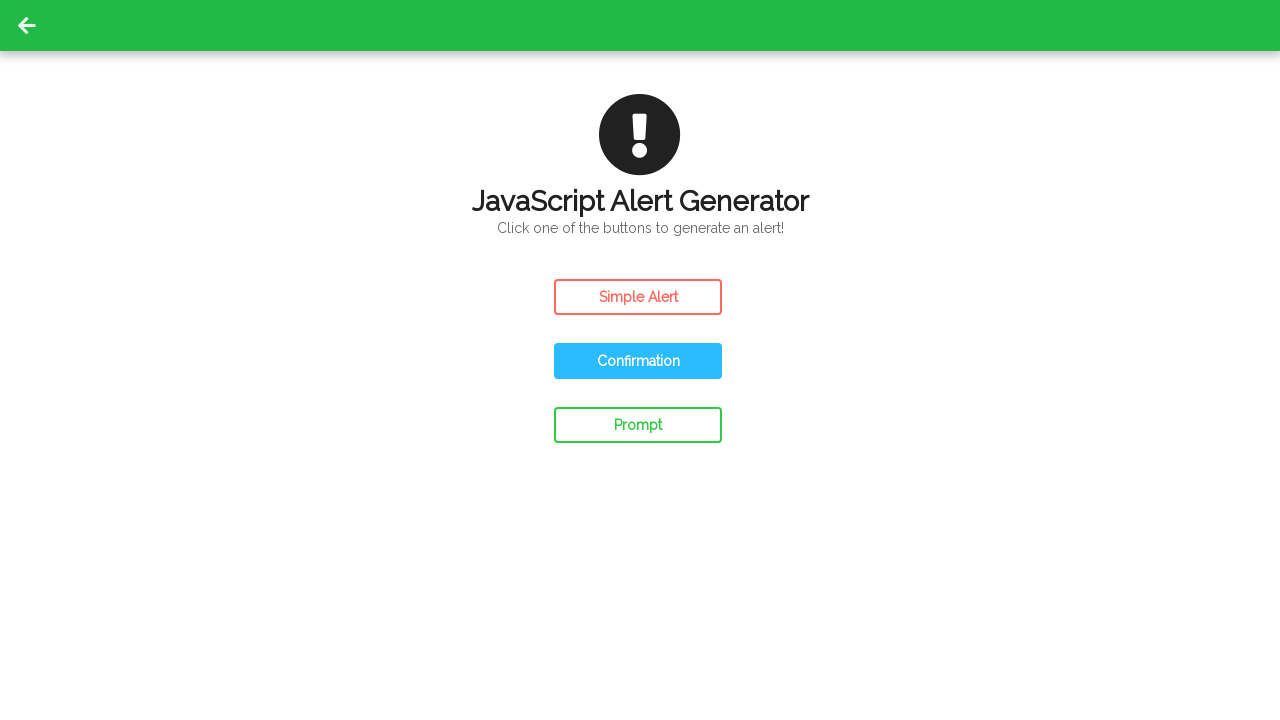

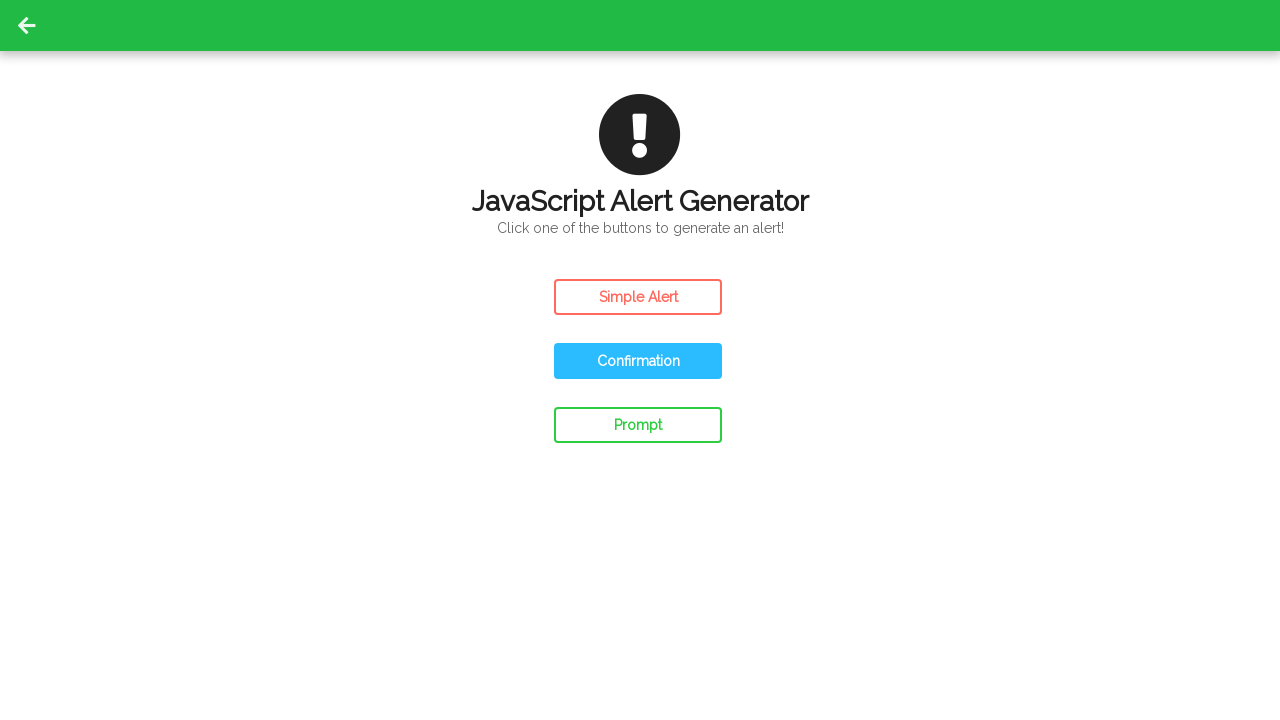